Tests that the default file is displayed when viewing a package's files tab on jsdelivr

Starting URL: https://www.jsdelivr.com/package/npm/fontfamous?version=2.1.1

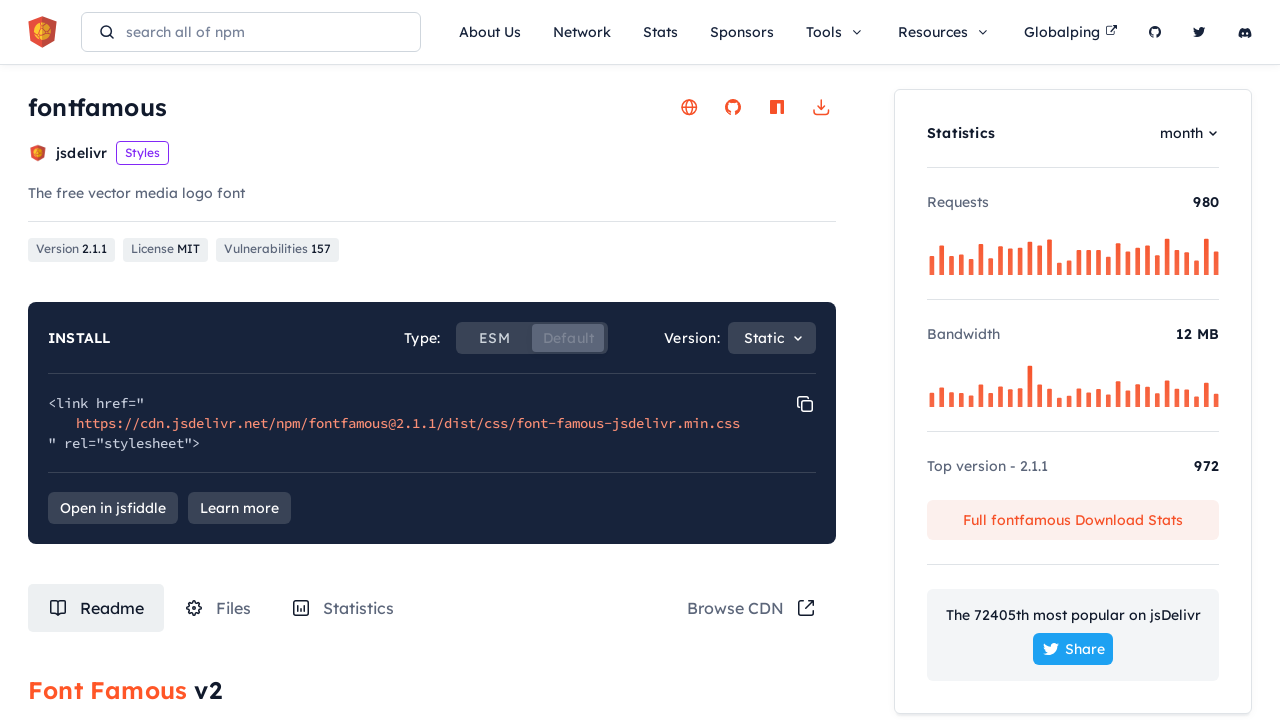

Waited 4 seconds for page to load
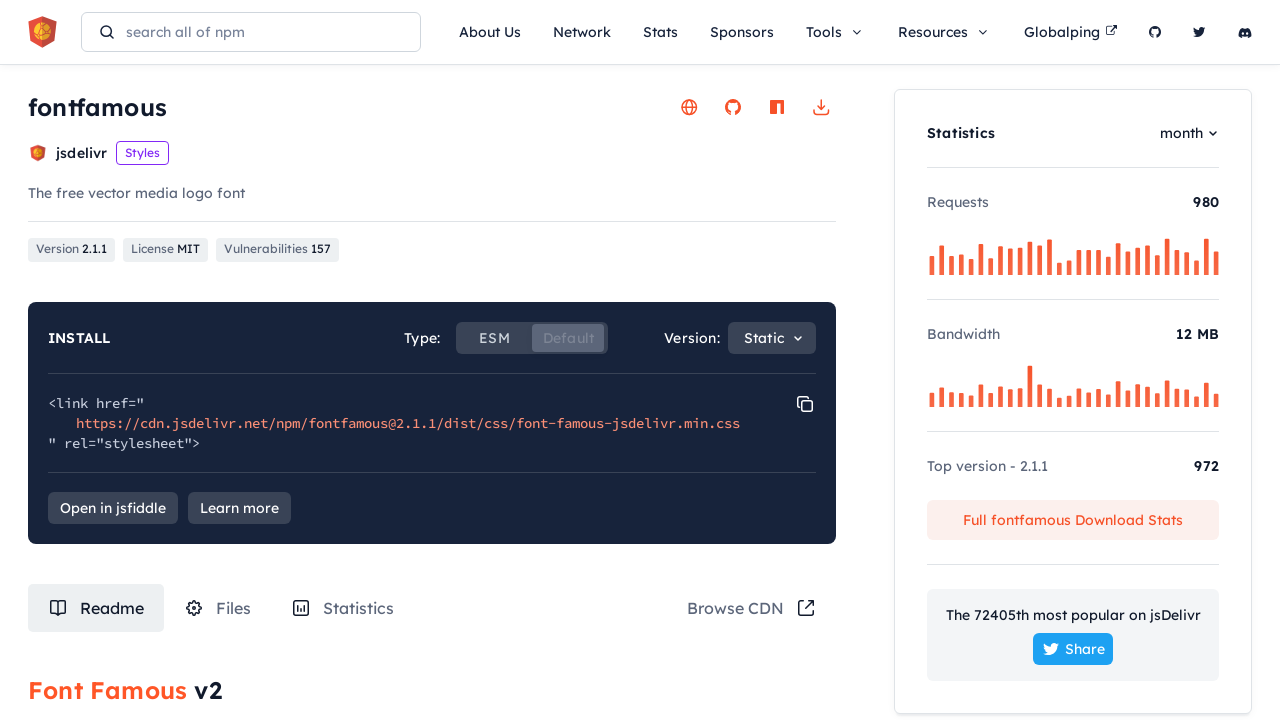

Clicked on Files tab at (218, 608) on #tabRouteFiles
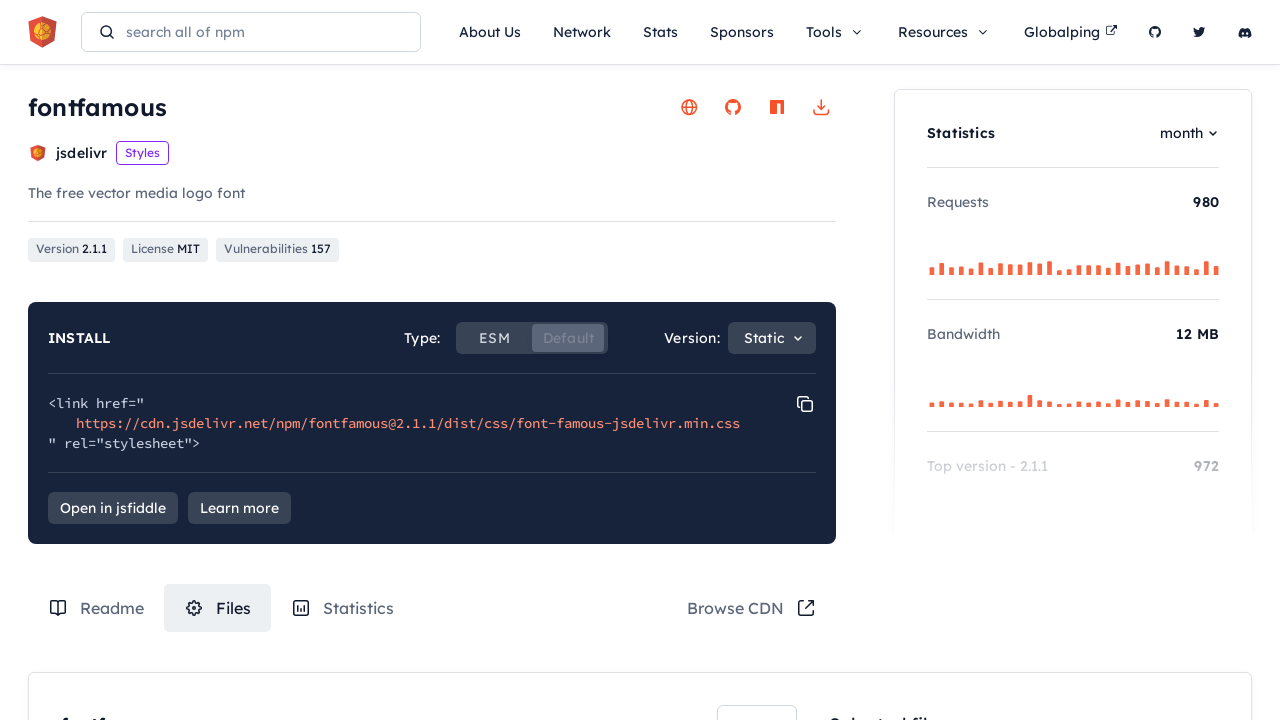

Verified default file is displayed by waiting for file path selector
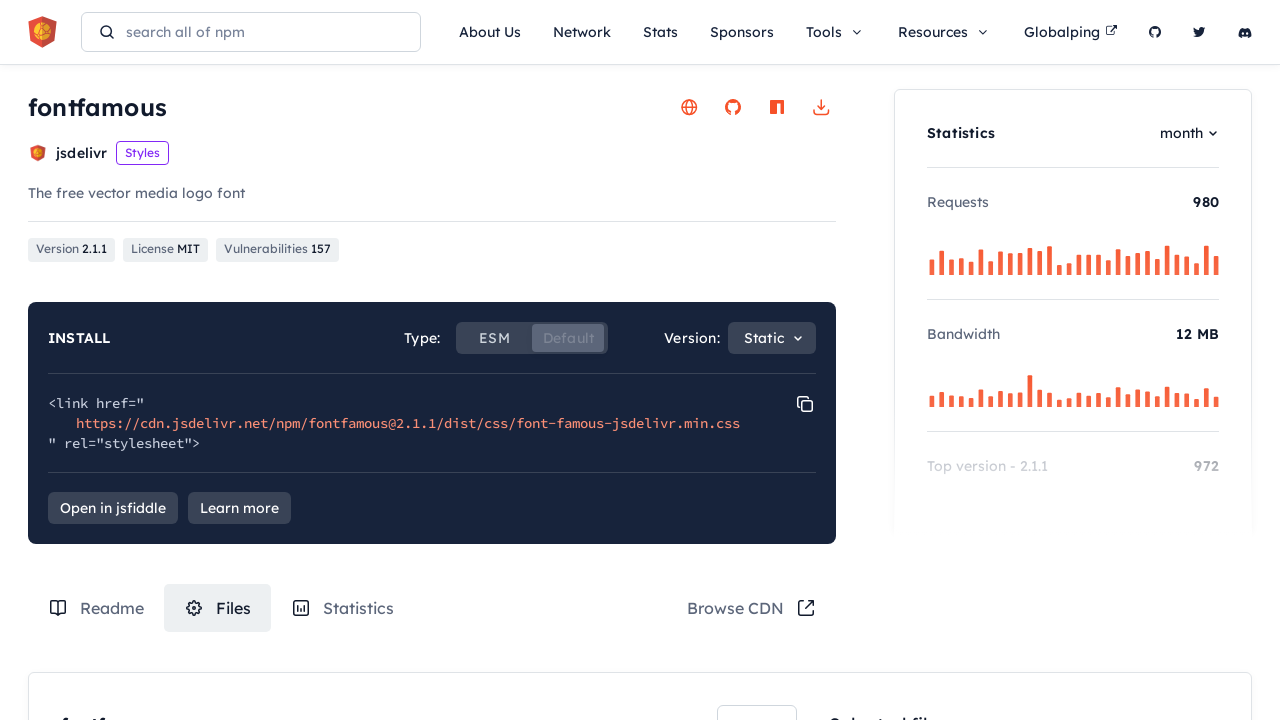

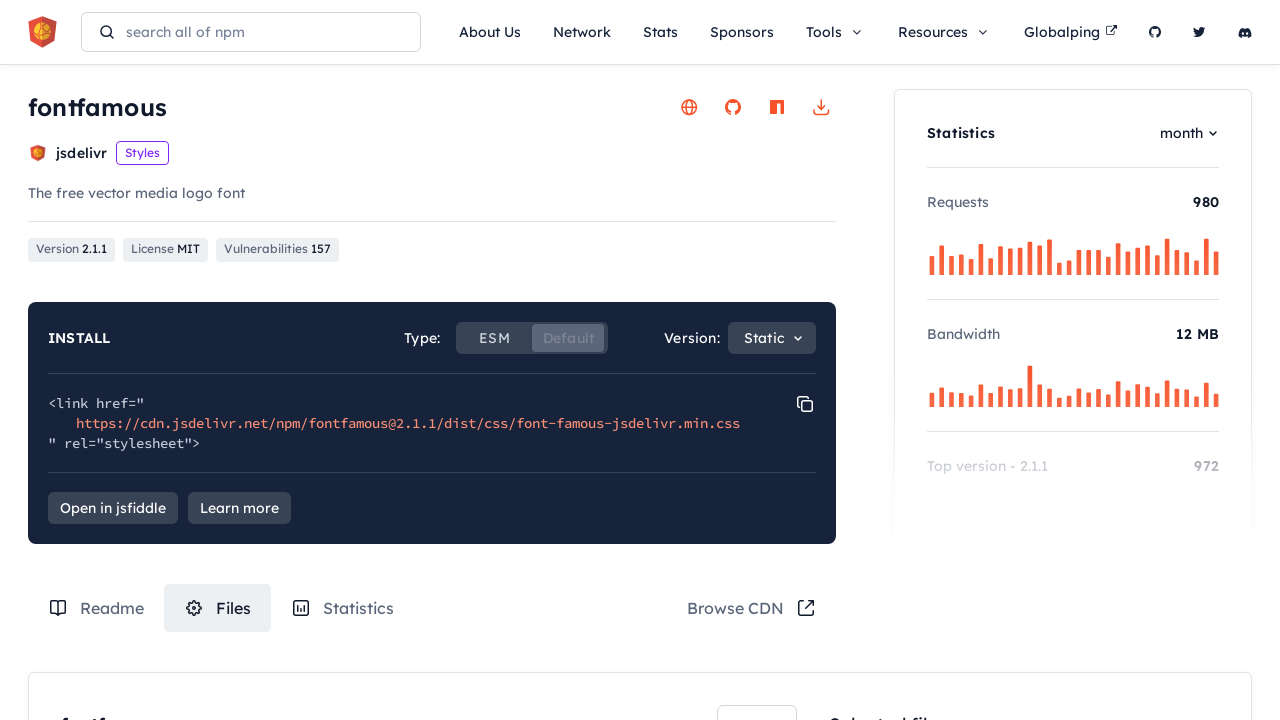